Tests opting out of A/B tests by adding an opt-out cookie after visiting the page, then refreshing to verify the page shows "No A/B Test" heading

Starting URL: http://the-internet.herokuapp.com/abtest

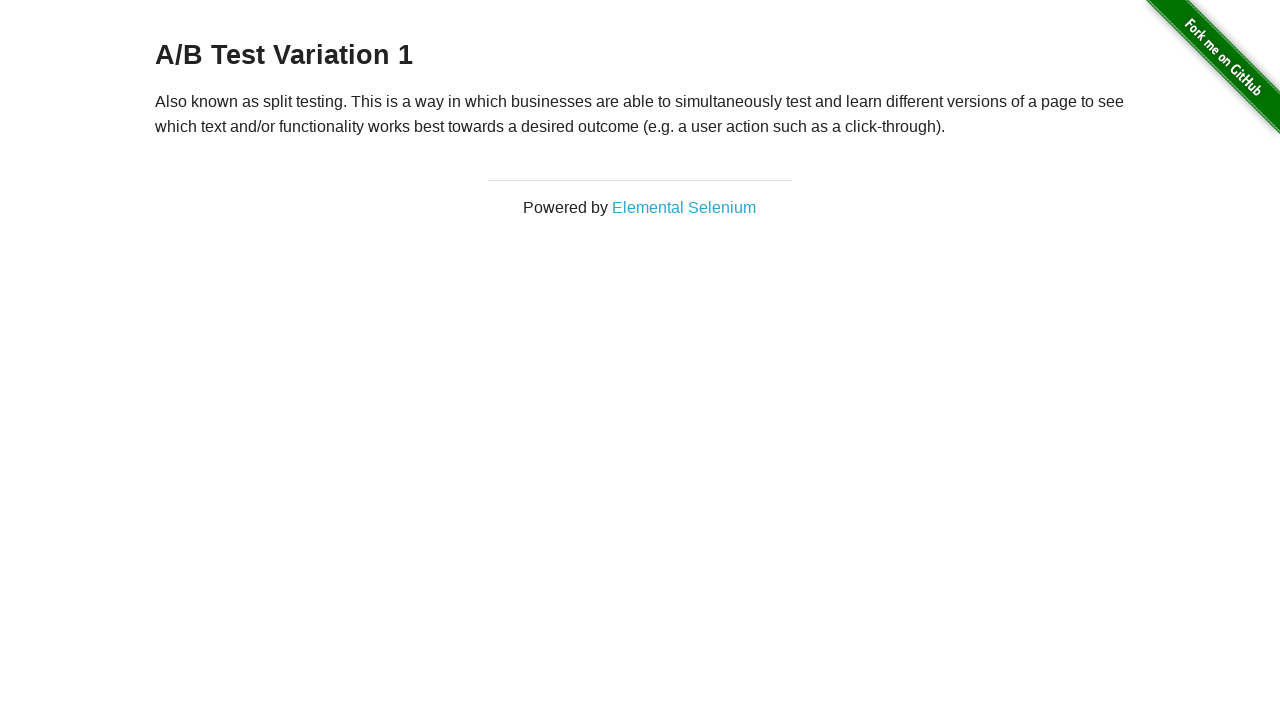

Navigated to A/B test page
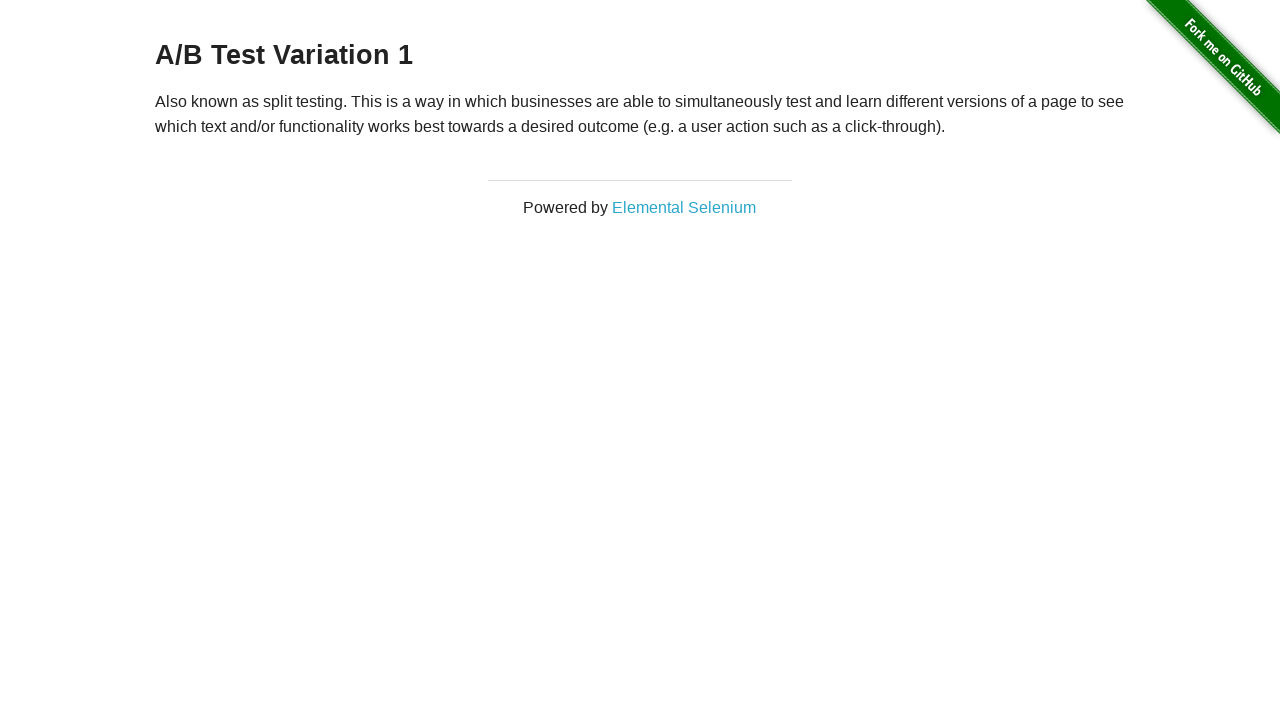

Located h3 heading element
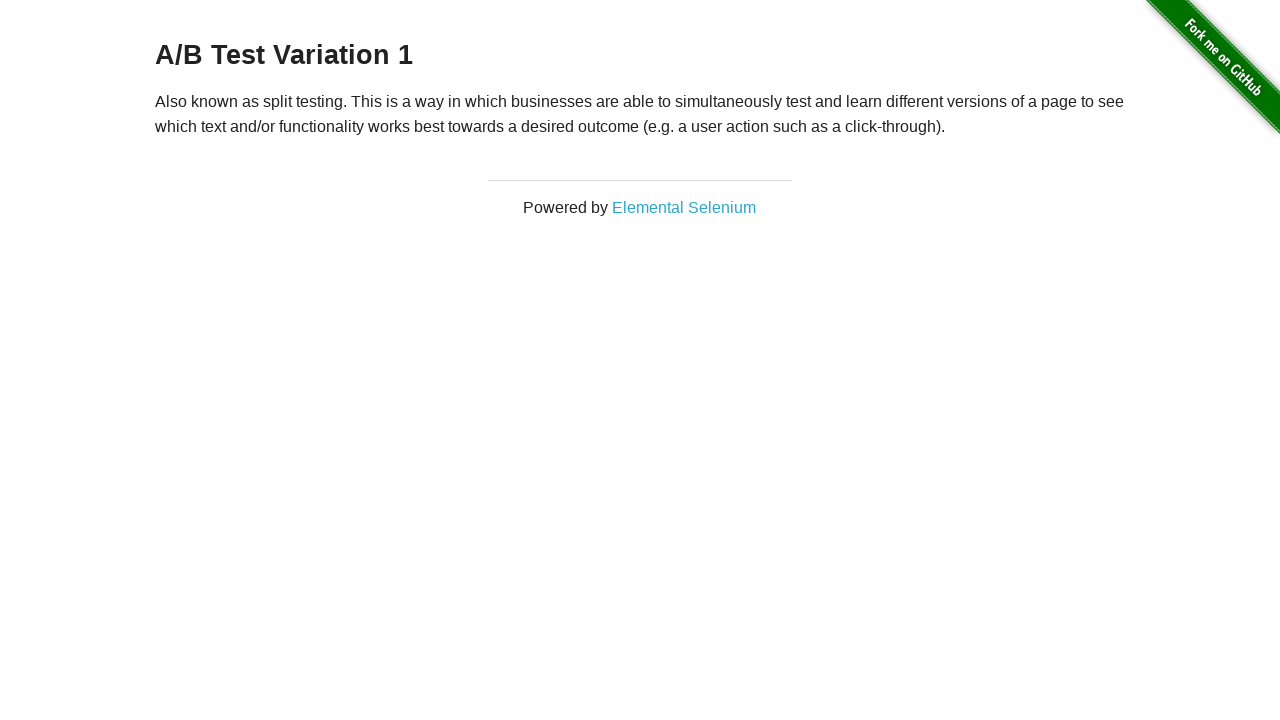

Retrieved heading text: 'A/B Test Variation 1'
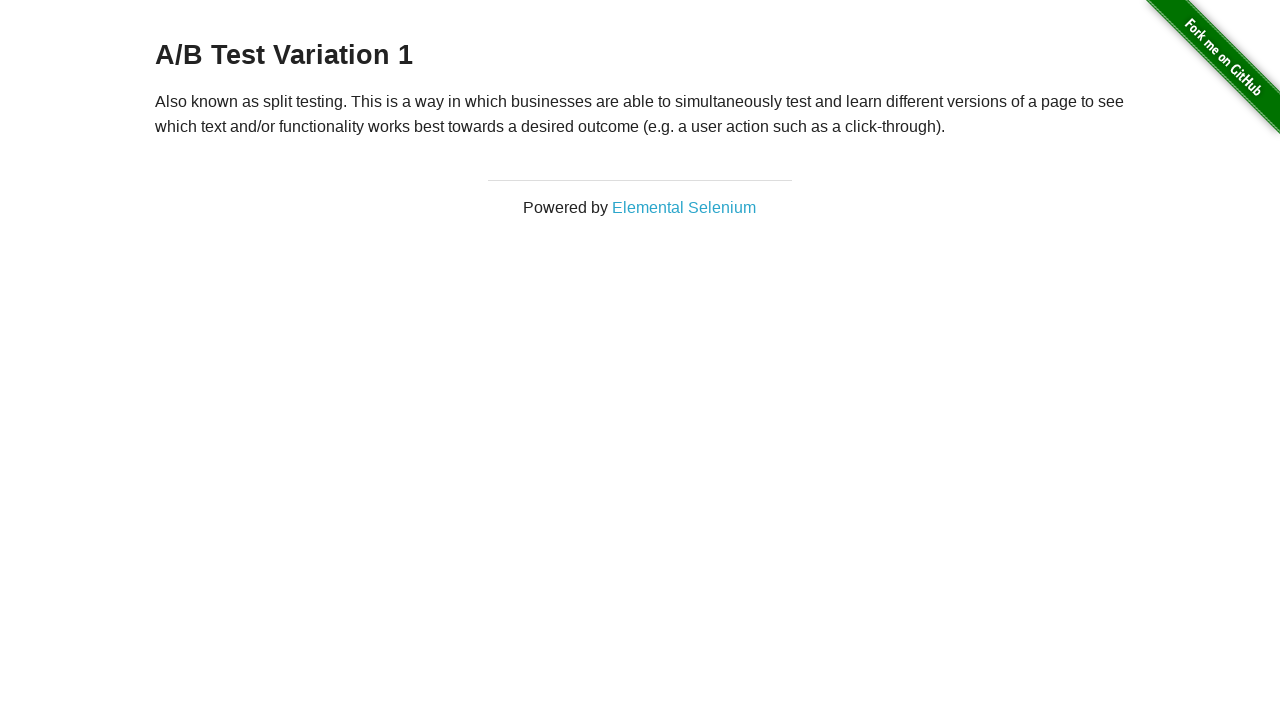

Added optimizelyOptOut cookie to opt out of A/B test
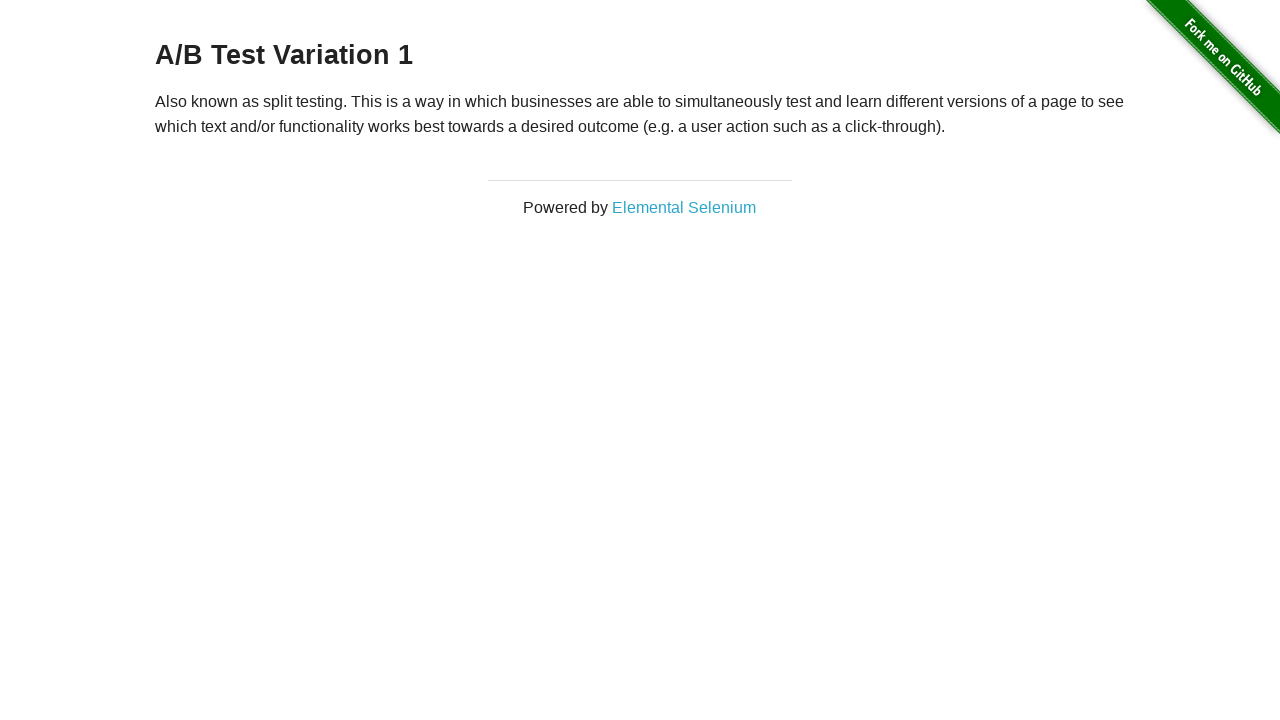

Refreshed page after adding opt-out cookie
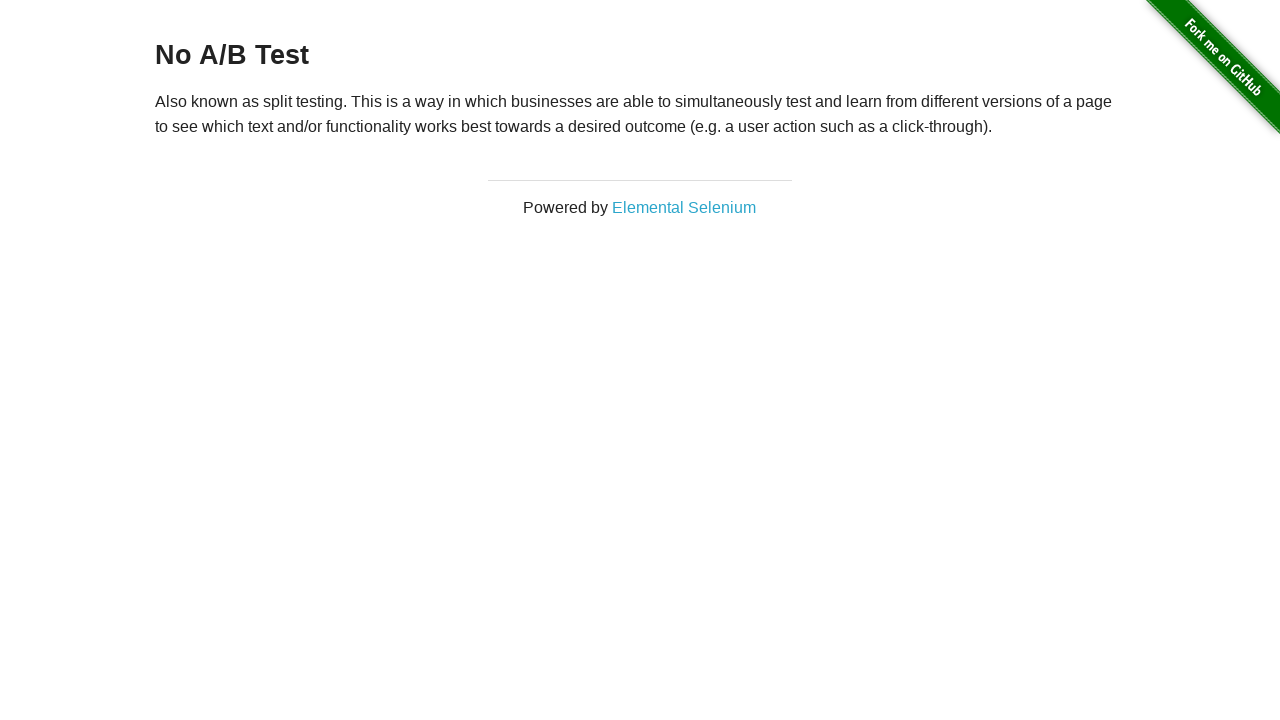

Verified h3 heading is present after opt-out
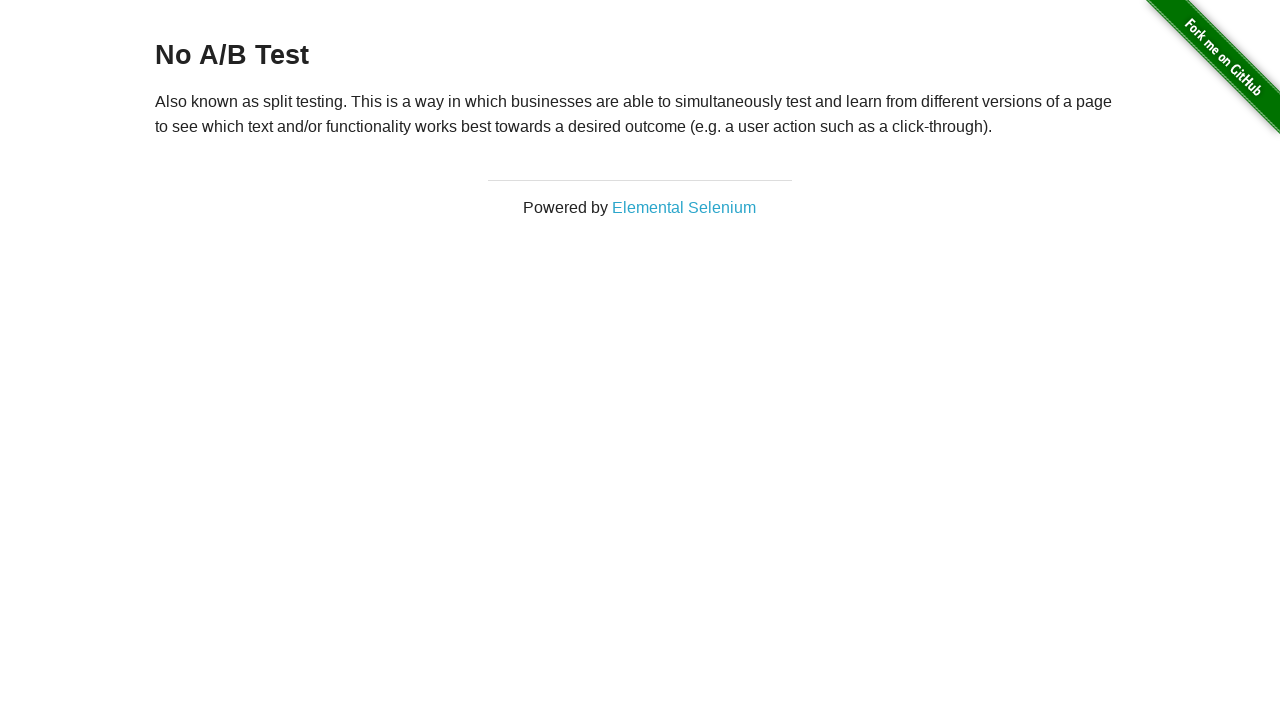

Confirmed heading shows 'No A/B Test': 'No A/B Test'
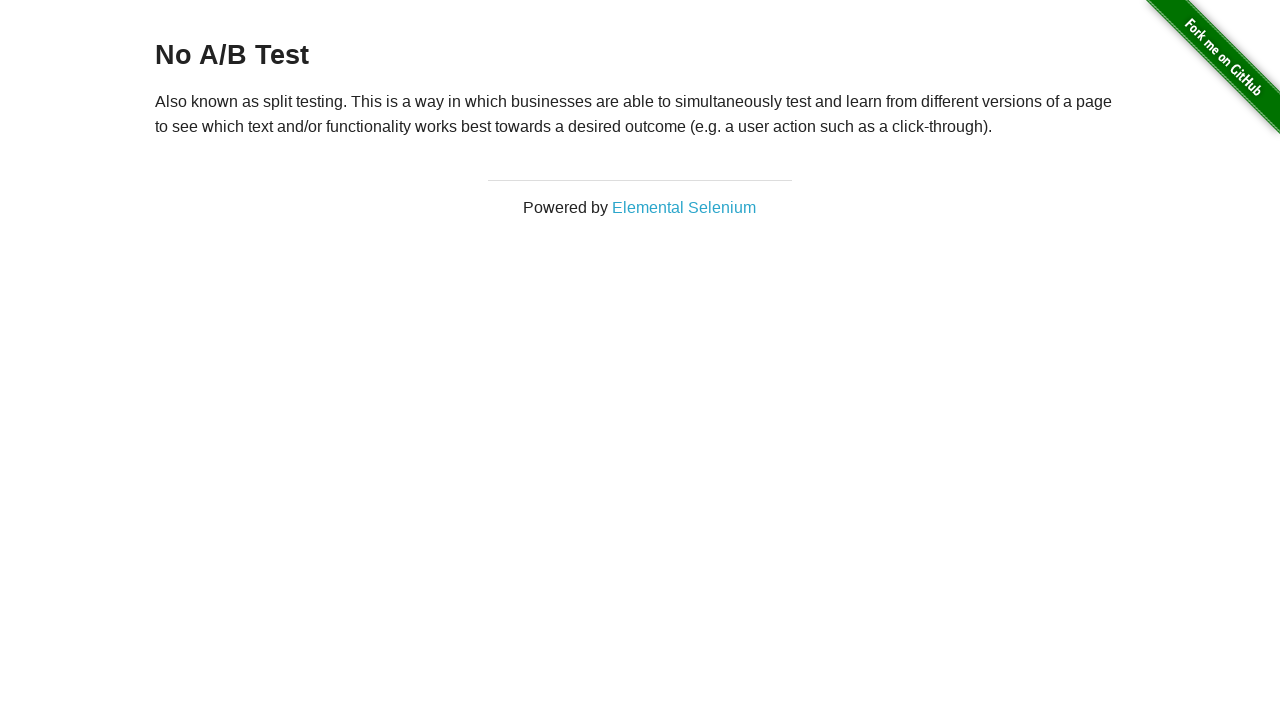

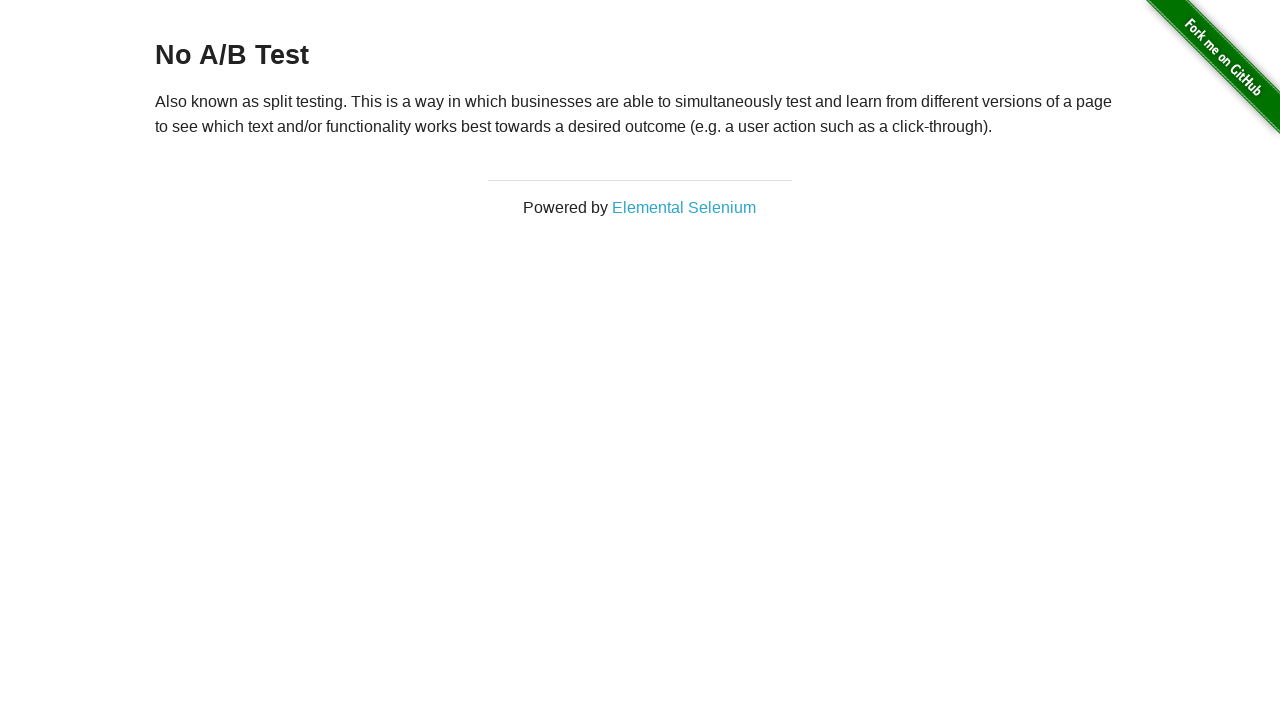